Tests filling a text input field on a demo UI page

Starting URL: https://demoapps.qspiders.com/ui?scenario=1

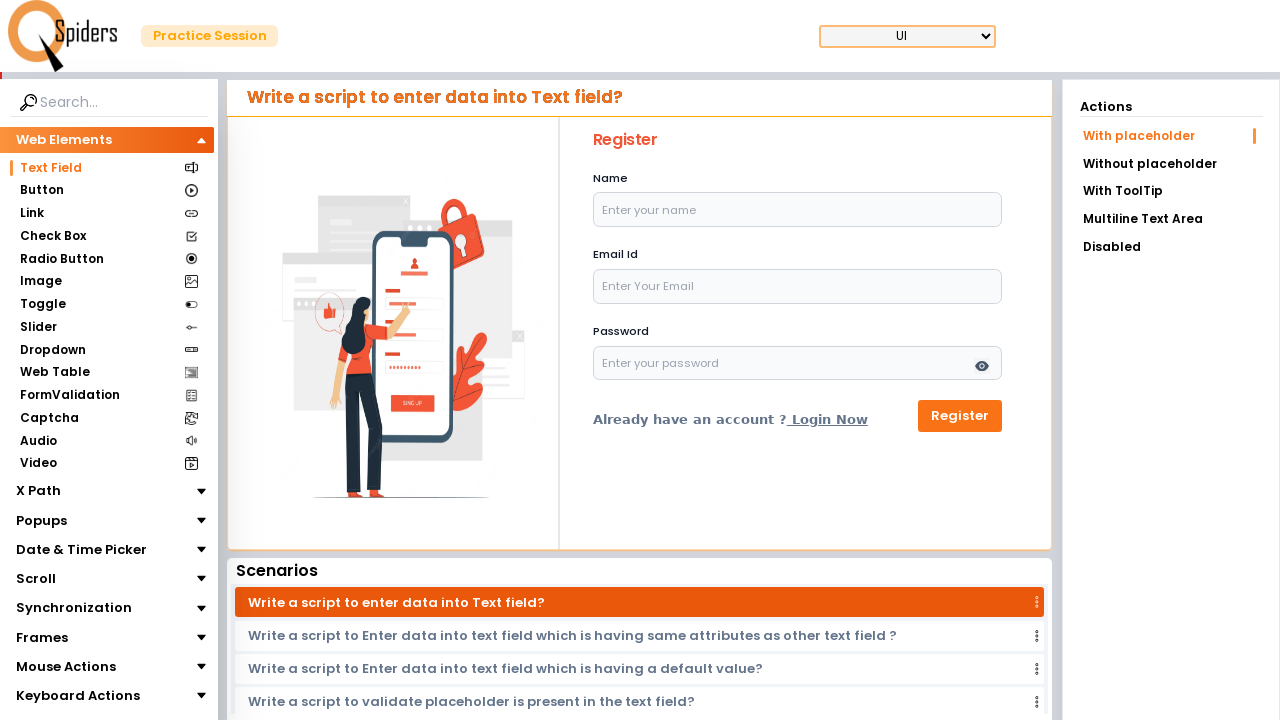

Filled text input field with 'ajay' on input.bg-gray-50.border.border-gray-300.text-gray-900.sm\:text-sm.rounded-lg.foc
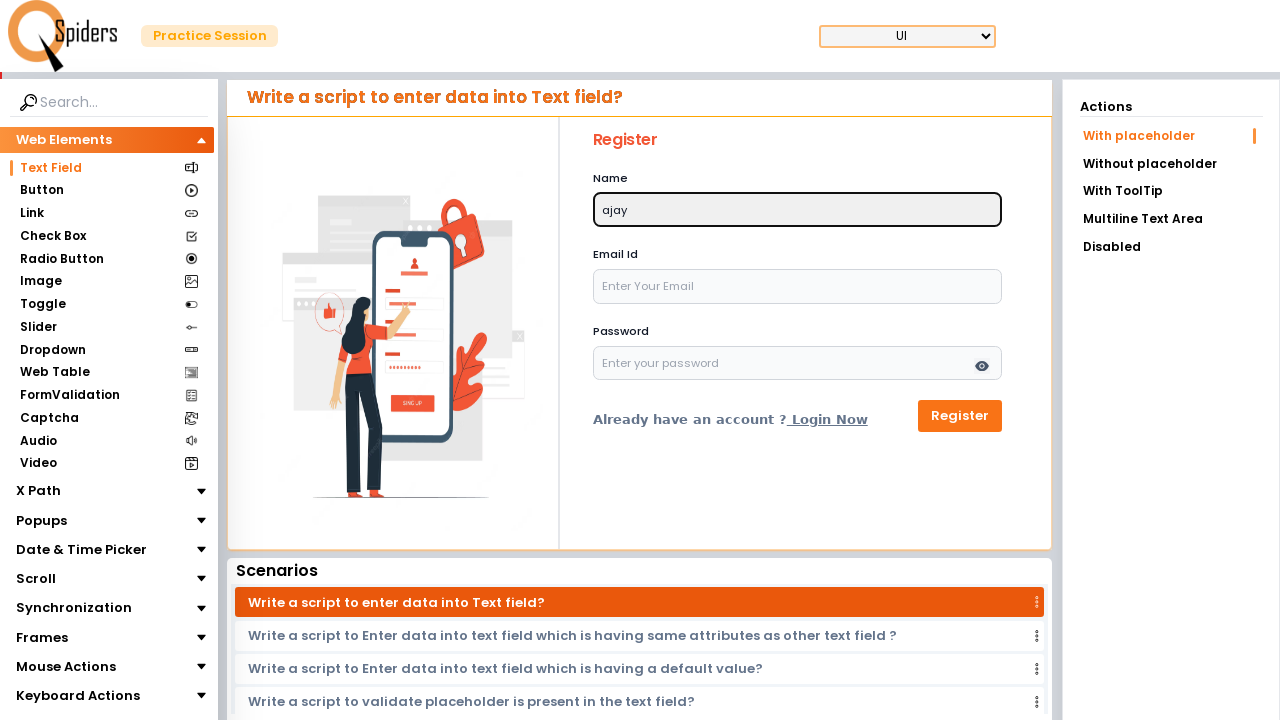

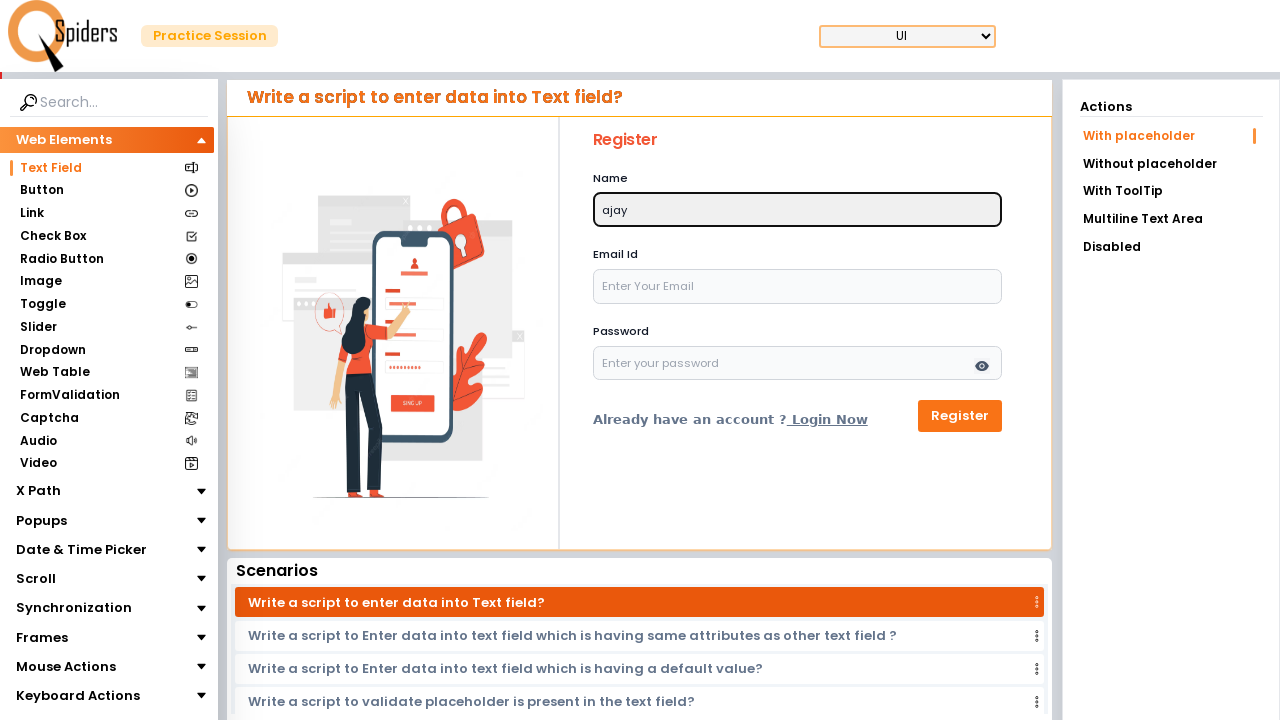